Tests advanced navigation patterns including clicking a redirect link, verifying URL changes, using browser back navigation, navigating to a new page, and reloading the page.

Starting URL: https://the-internet.herokuapp.com/redirector

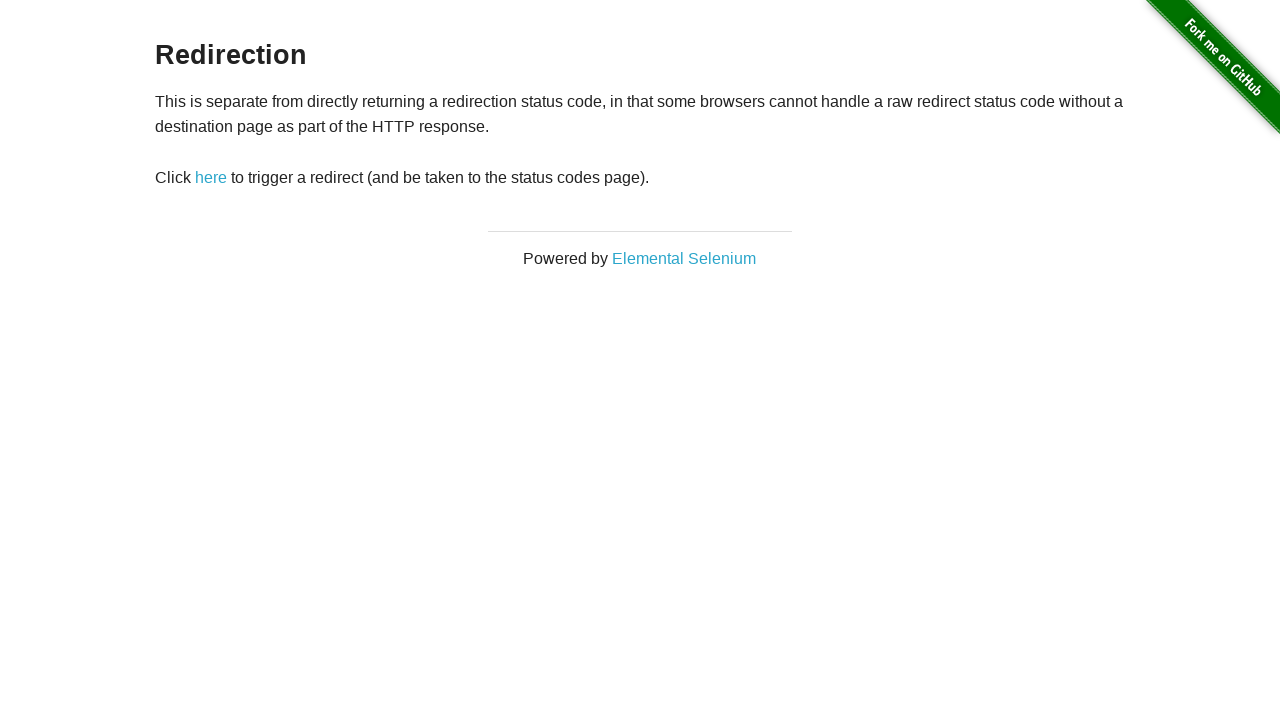

Clicked redirect link at (211, 178) on #redirect
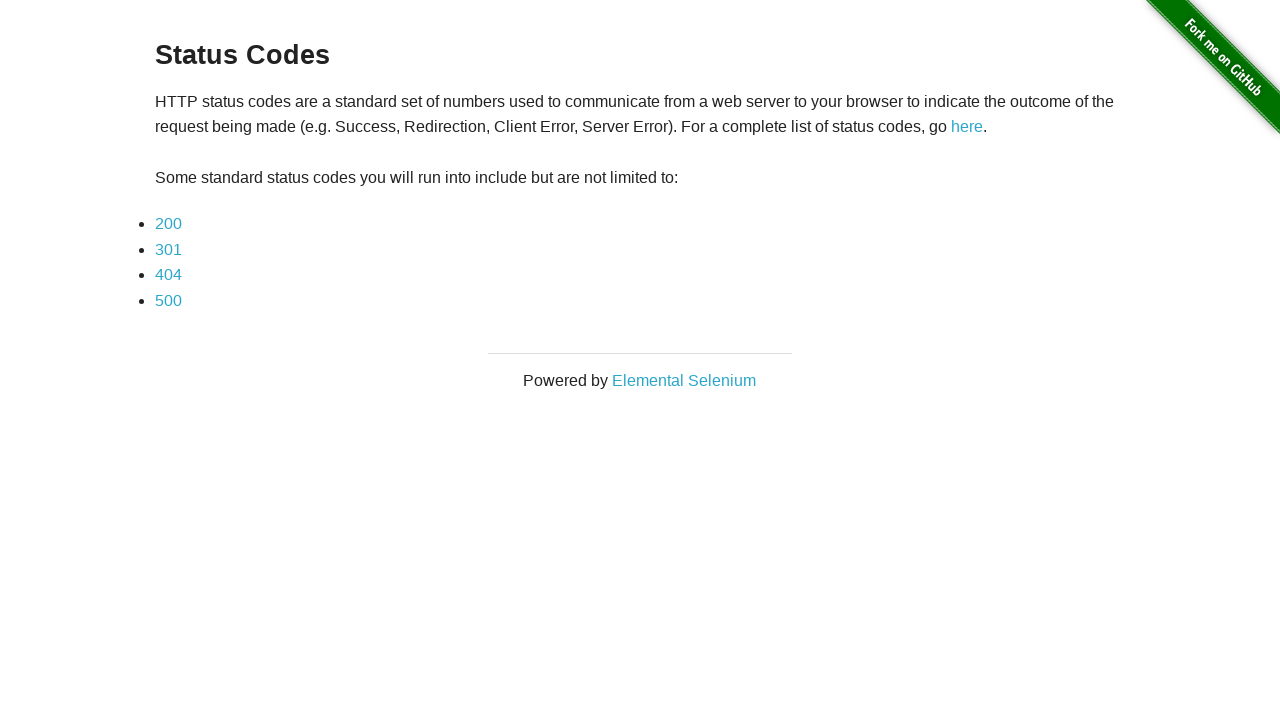

Waited for redirect to status_codes page
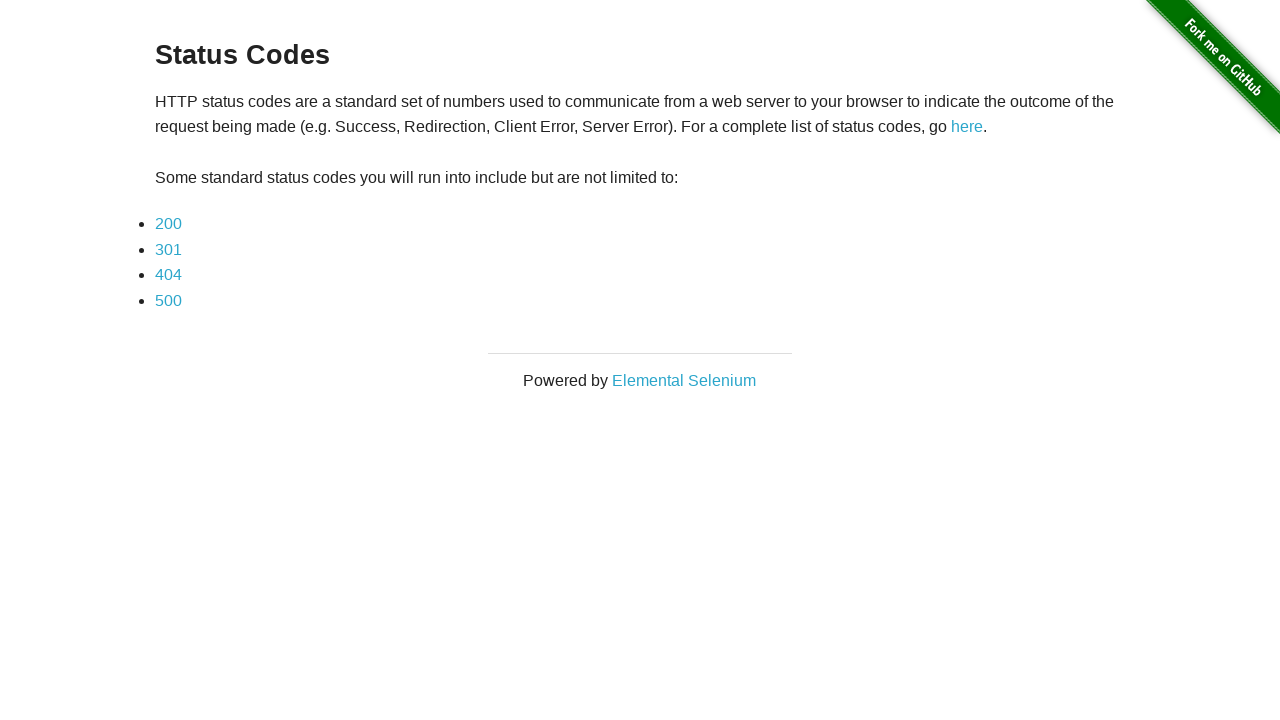

Verified URL is status_codes page
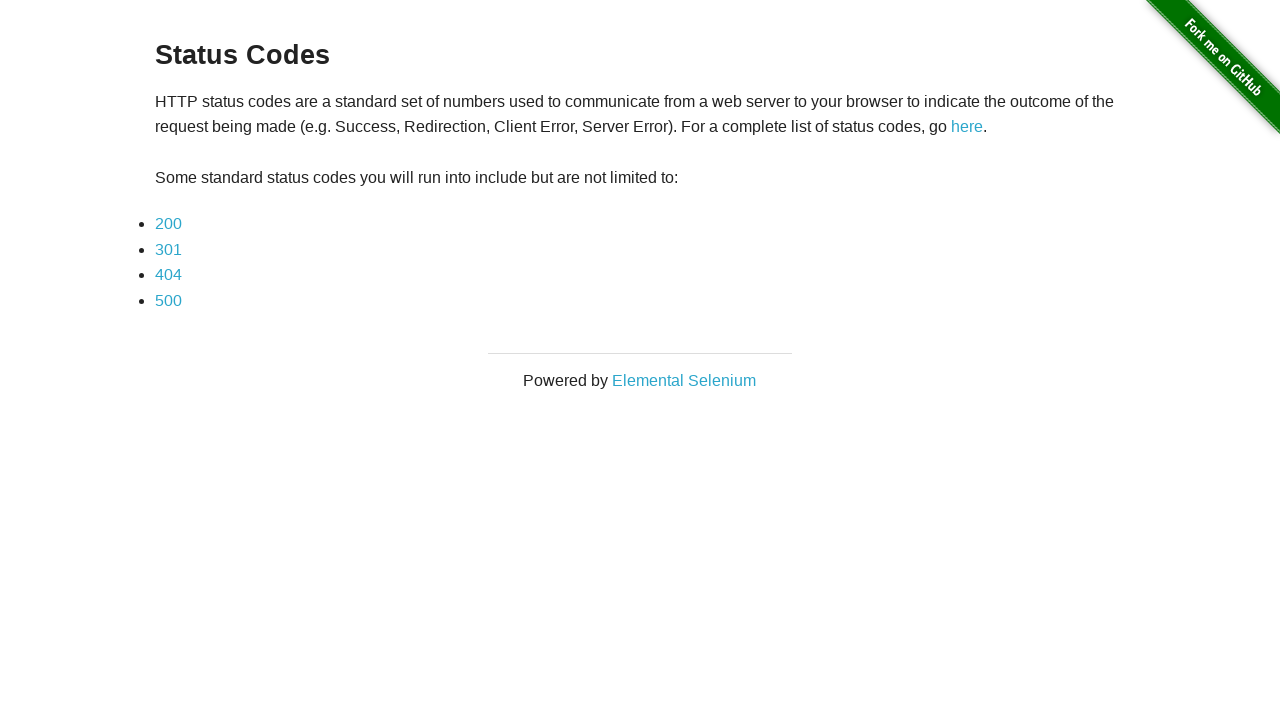

Navigated back using browser back button
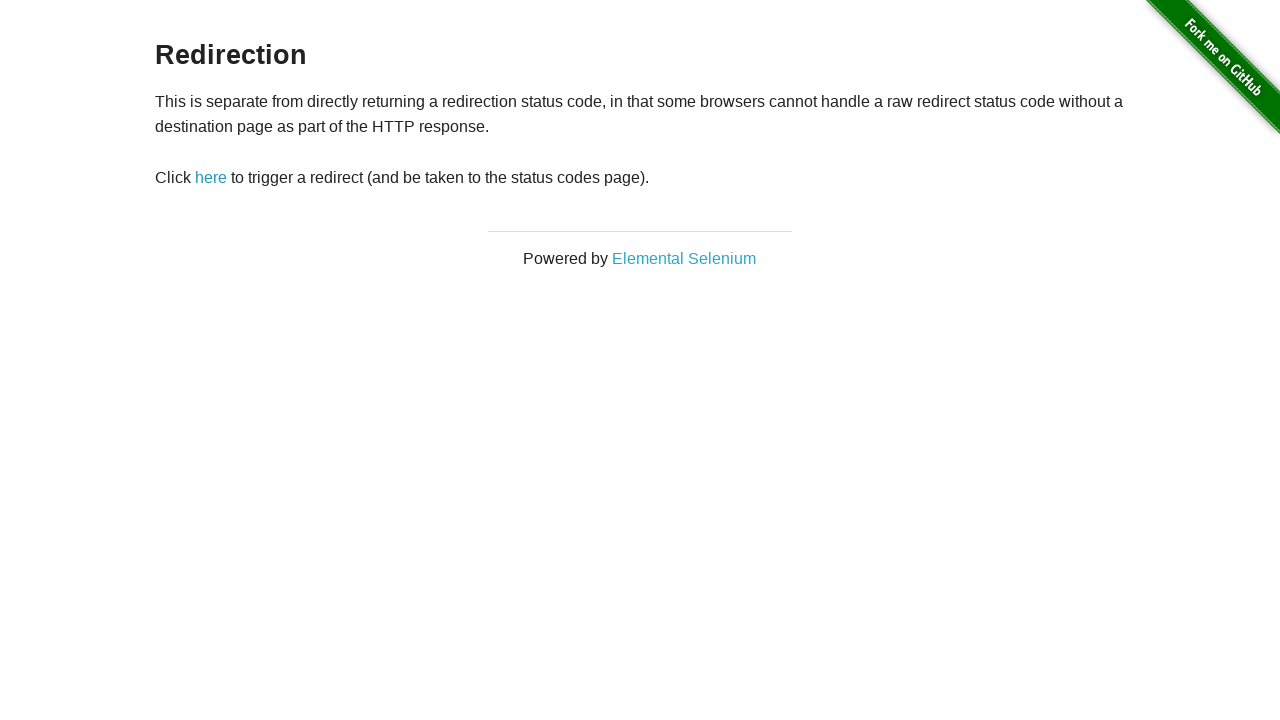

Waited for navigation back to redirector page
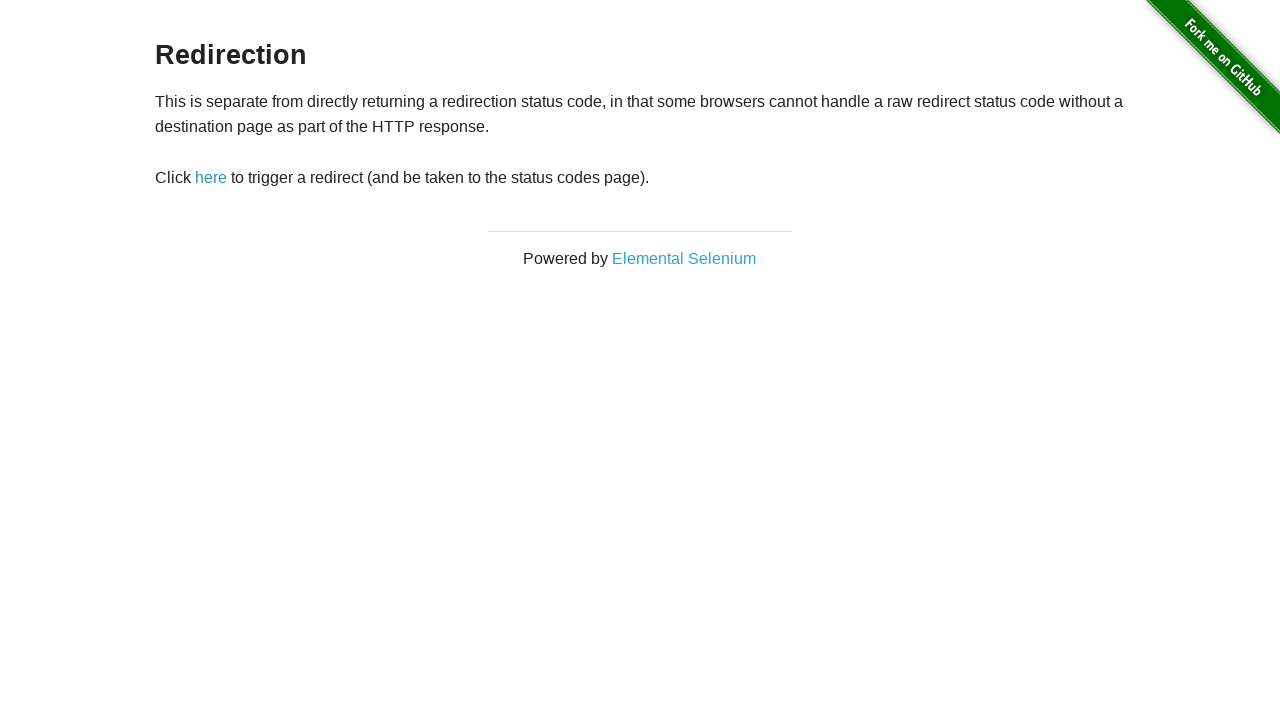

Navigated to homepage with networkidle wait
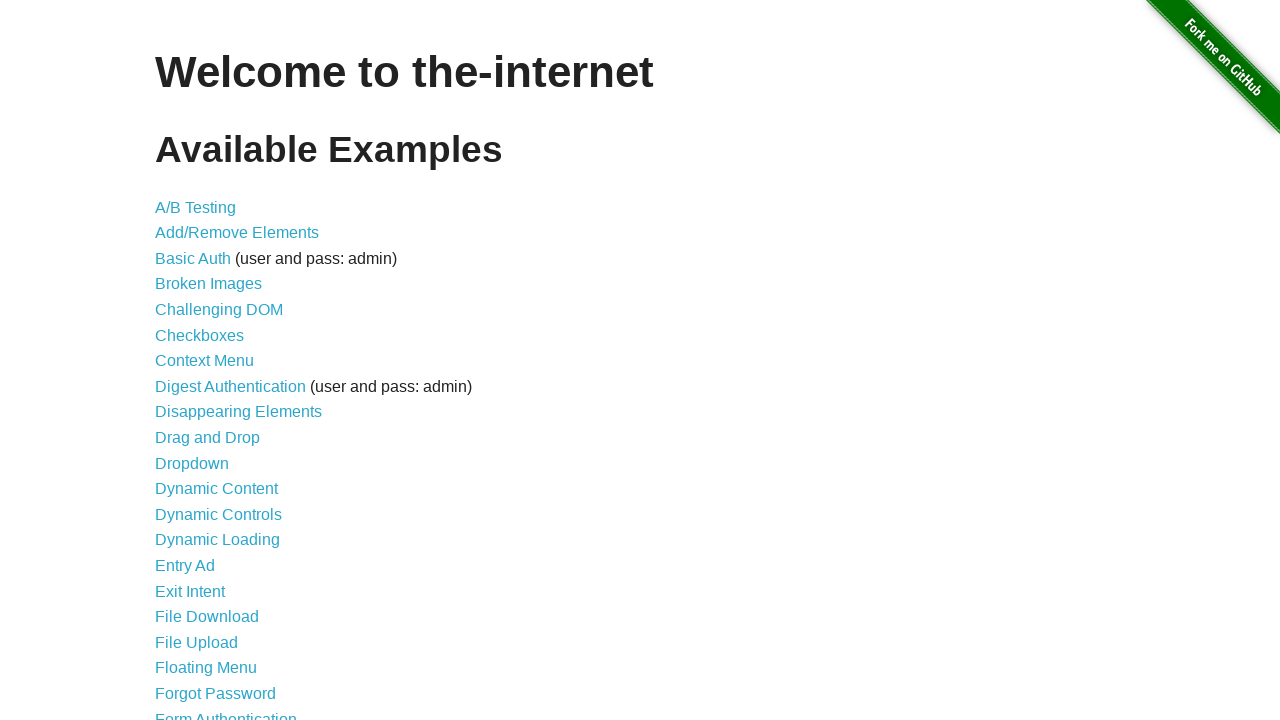

Verified URL is homepage
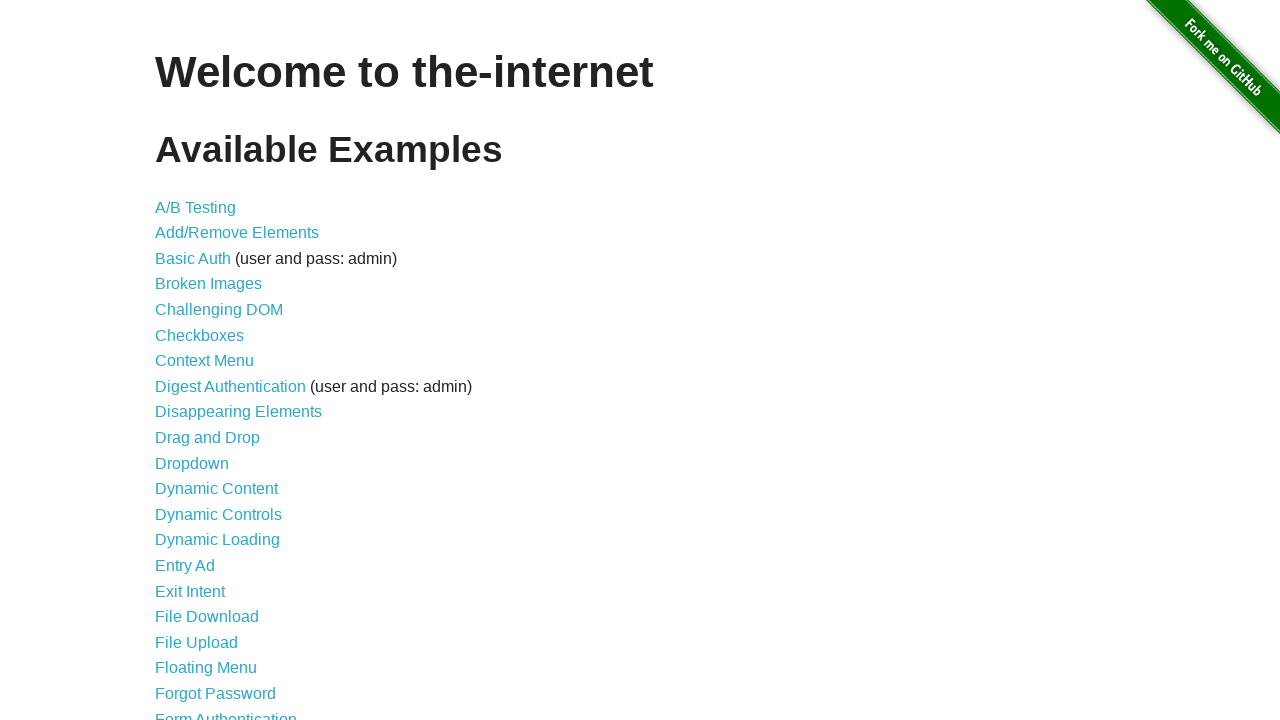

Reloaded page with domcontentloaded wait
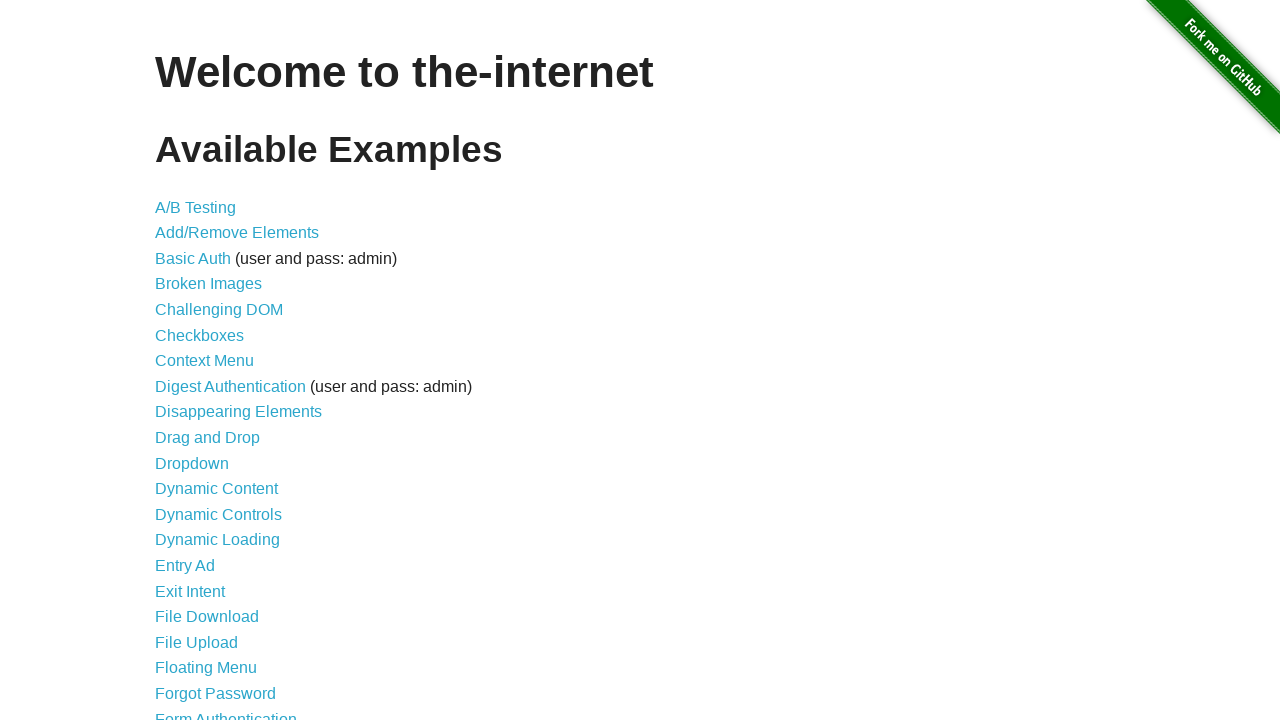

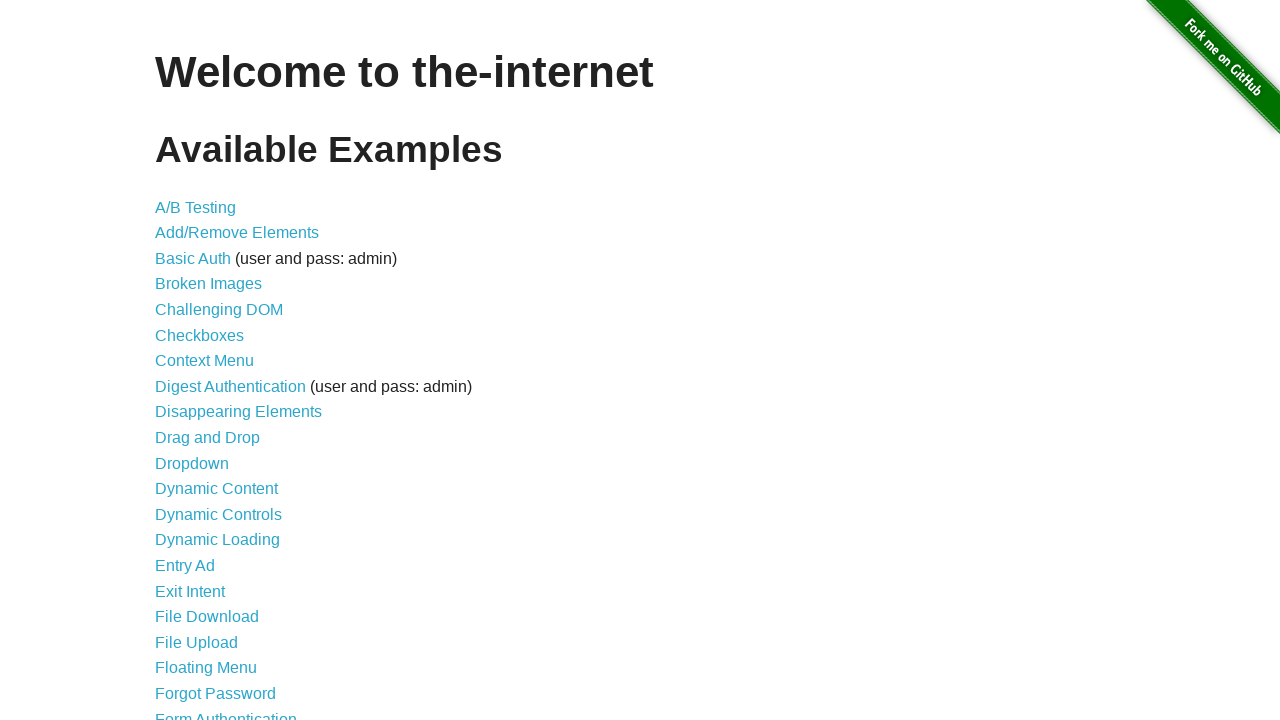